Verifies the page title contains the word "Most" after clicking an image element

Starting URL: https://only-testing-blog.blogspot.com/2014/01/textbox.html

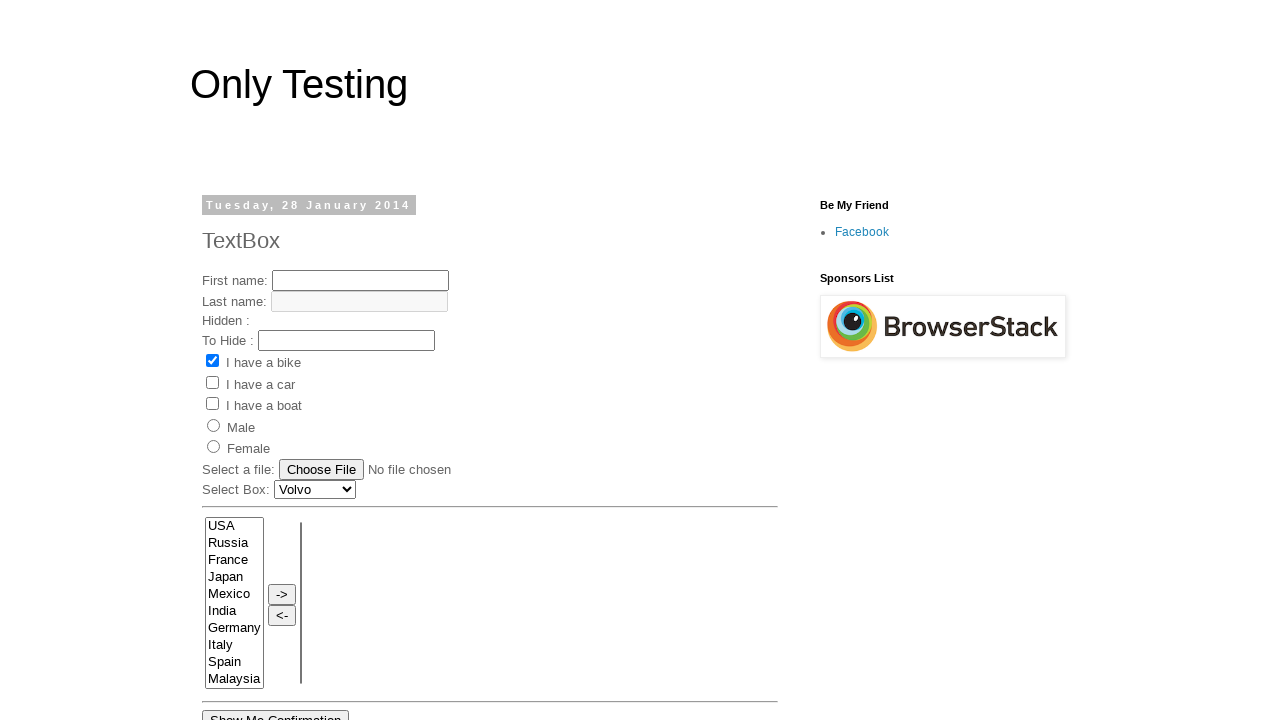

Clicked on image element with id 'Image1_img' at (943, 327) on img#Image1_img
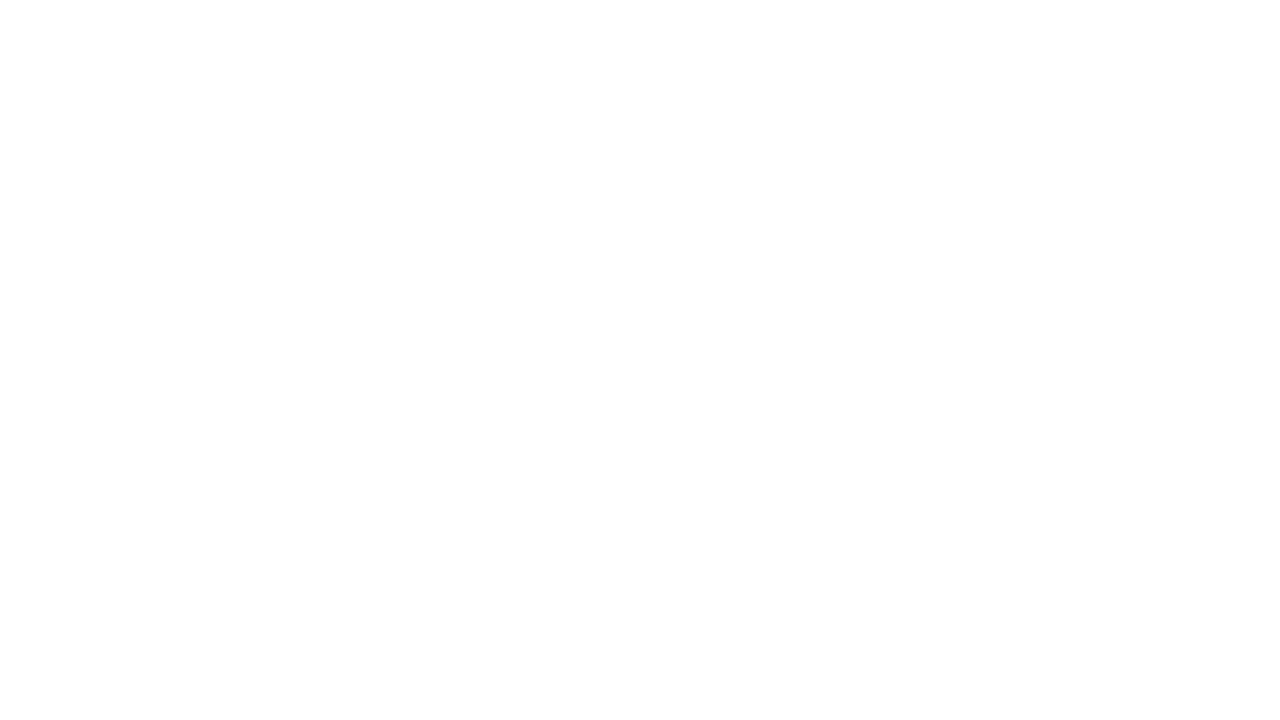

Verified page title contains 'Most'
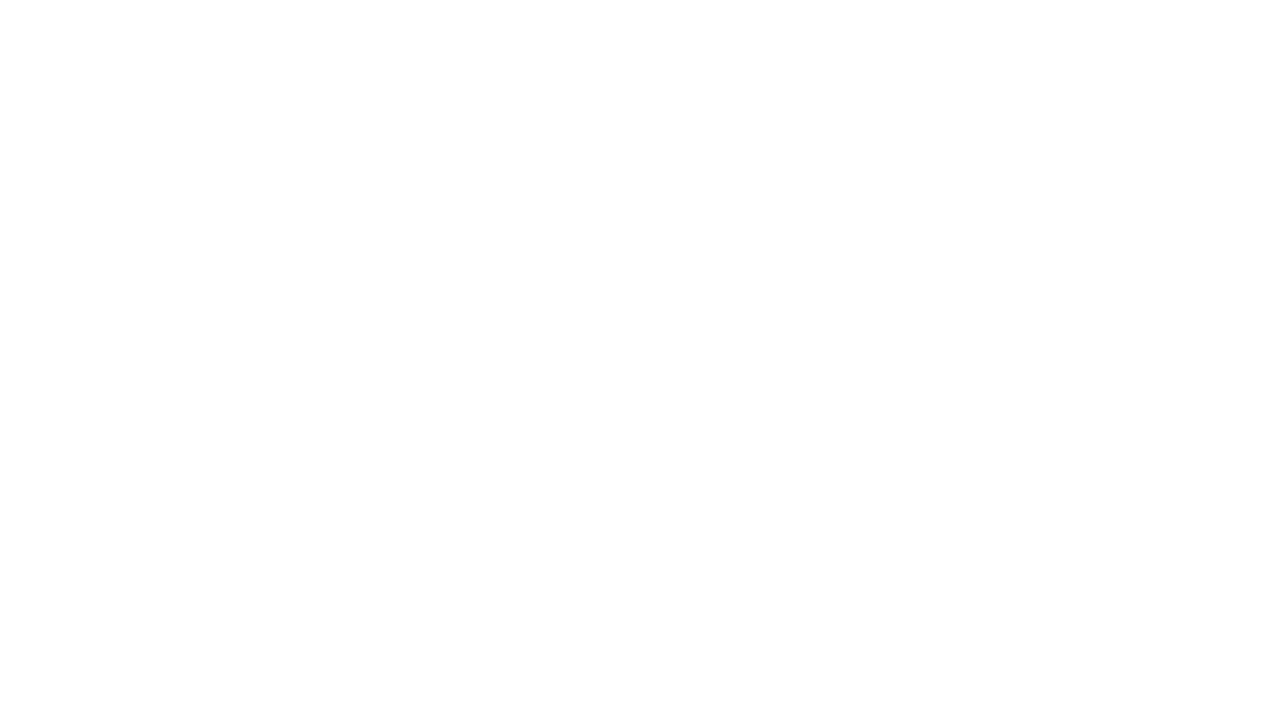

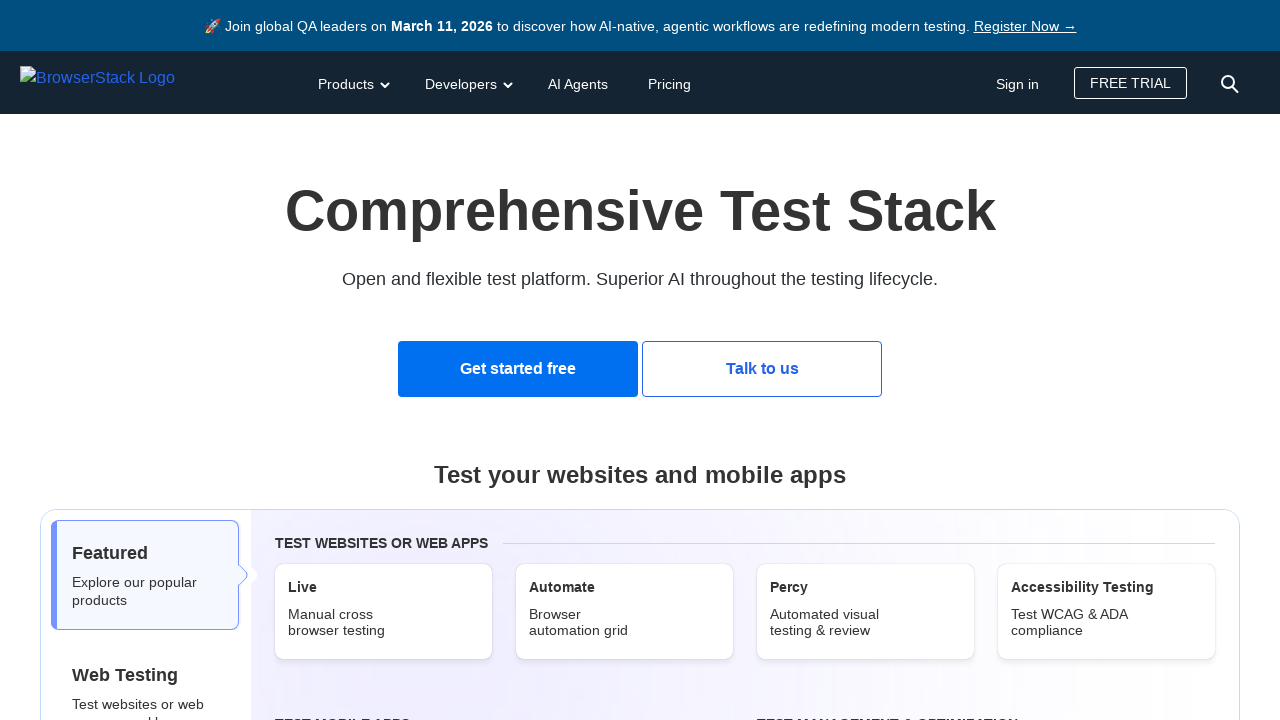